Tests context menu functionality by right-clicking on a designated area

Starting URL: https://the-internet.herokuapp.com/

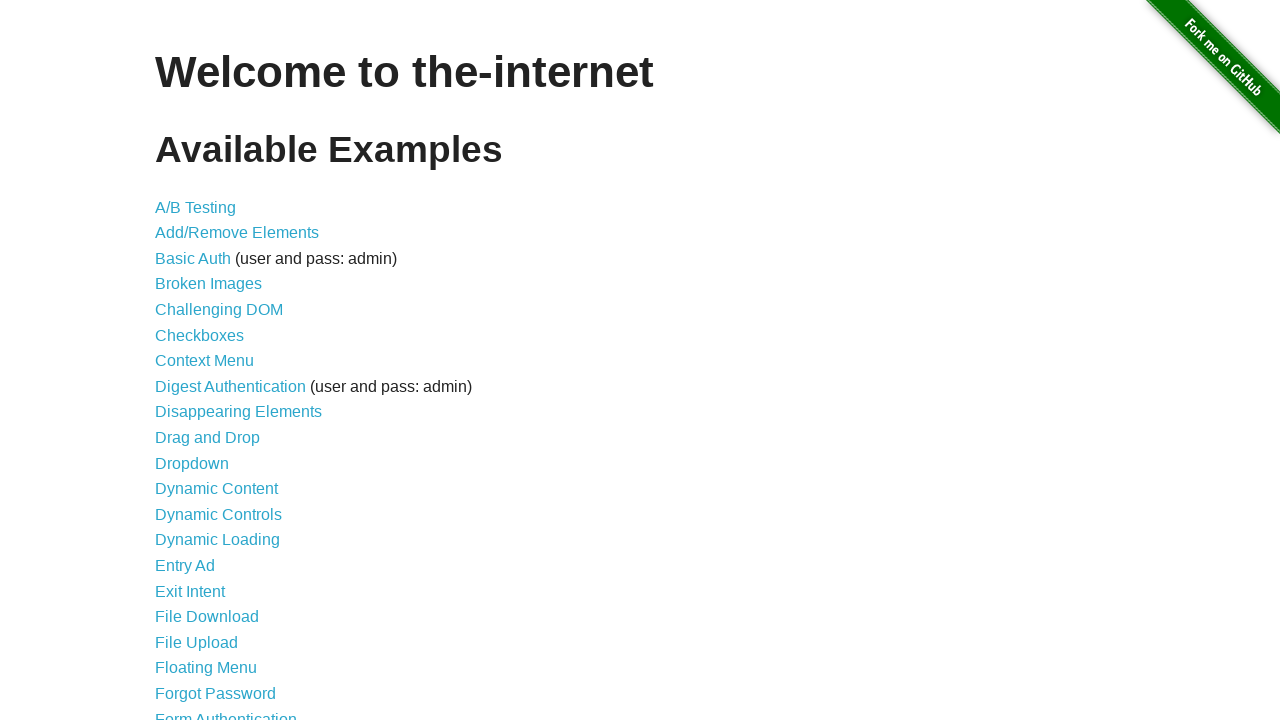

Clicked on Context Menu link at (204, 361) on [href='/context_menu']
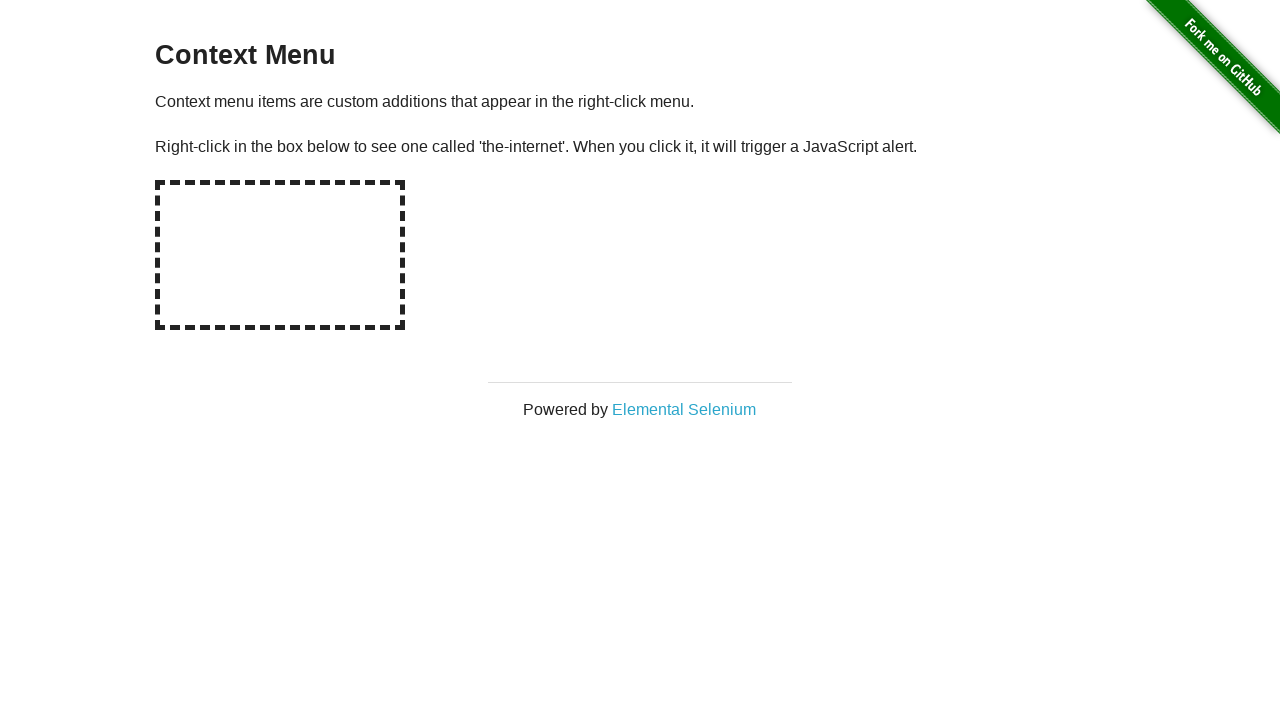

Right-clicked on the hot-spot area to trigger context menu at (280, 255) on #hot-spot
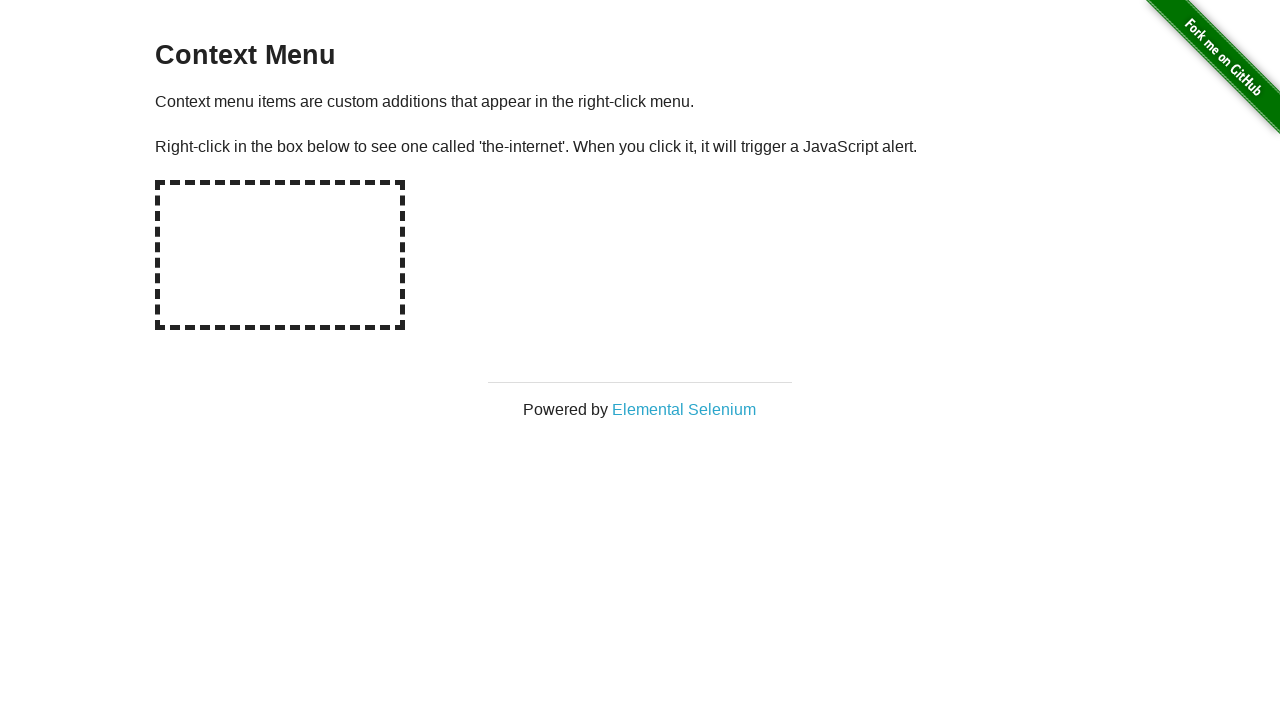

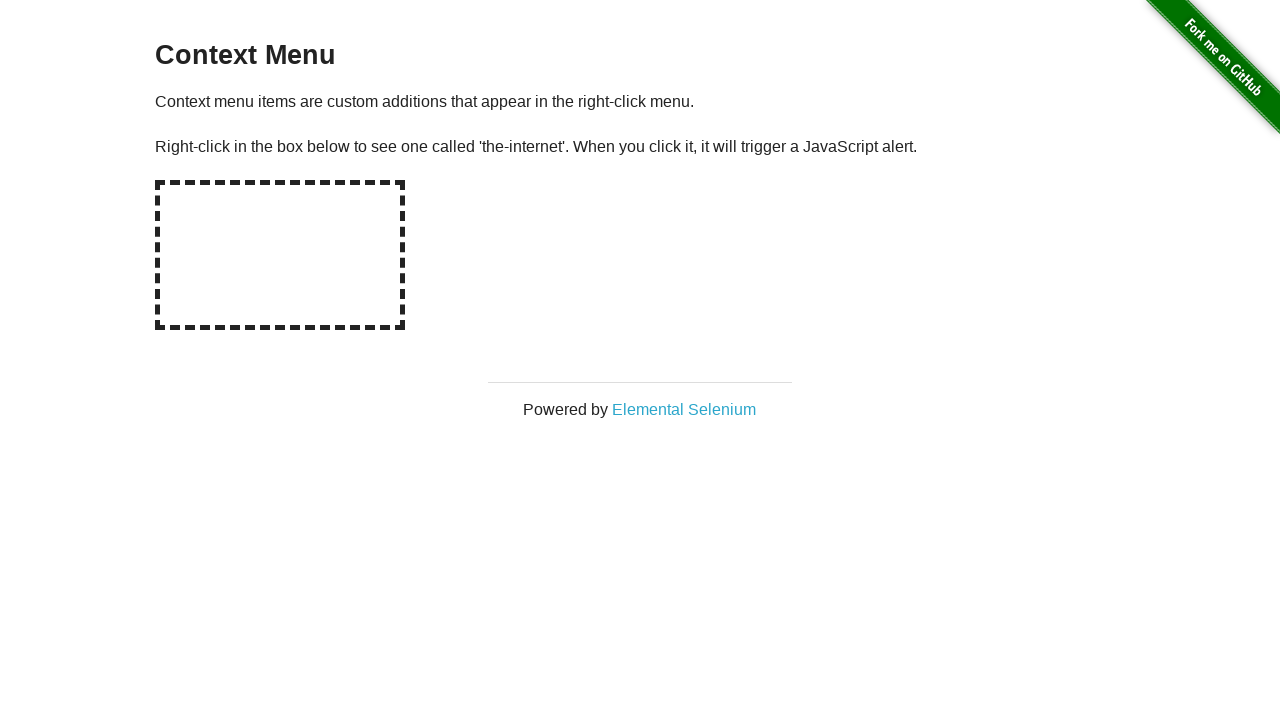